Tests language selection functionality on the Selenium website by clicking the language dropdown and selecting Portuguese (Brazilian)

Starting URL: https://www.selenium.dev/

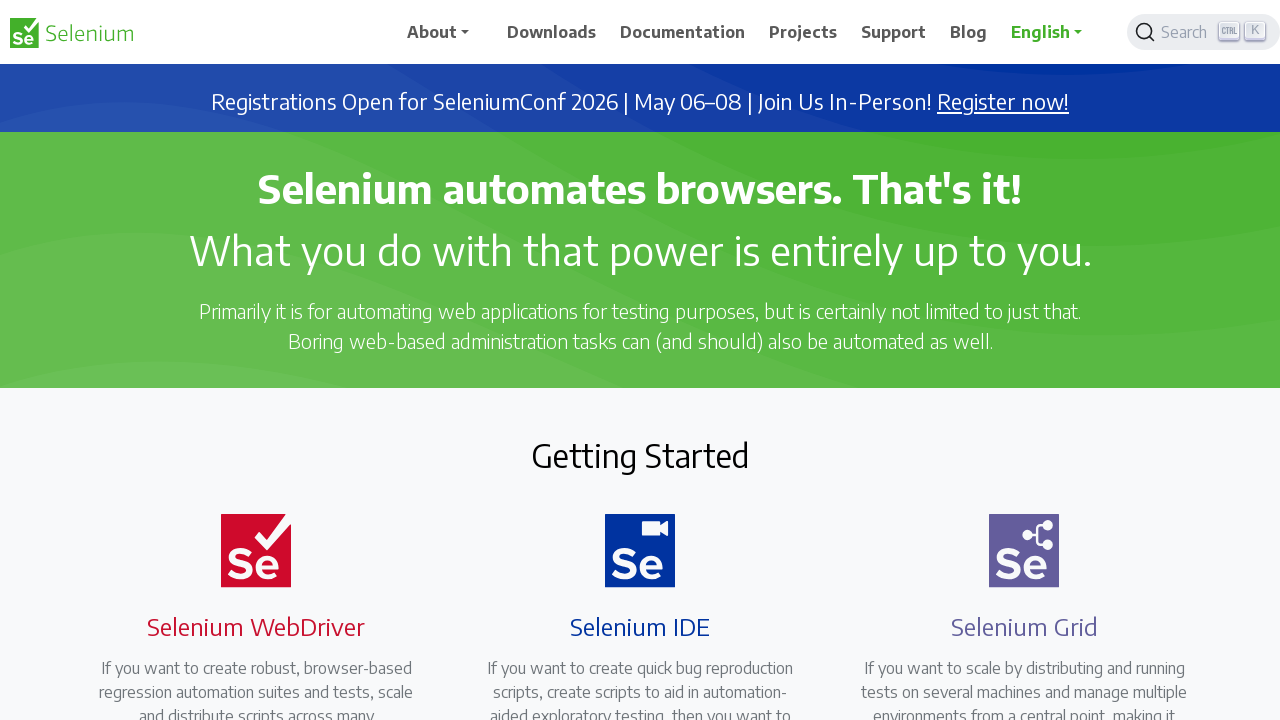

Clicked language dropdown showing 'English' at (1053, 32) on a:text('English')
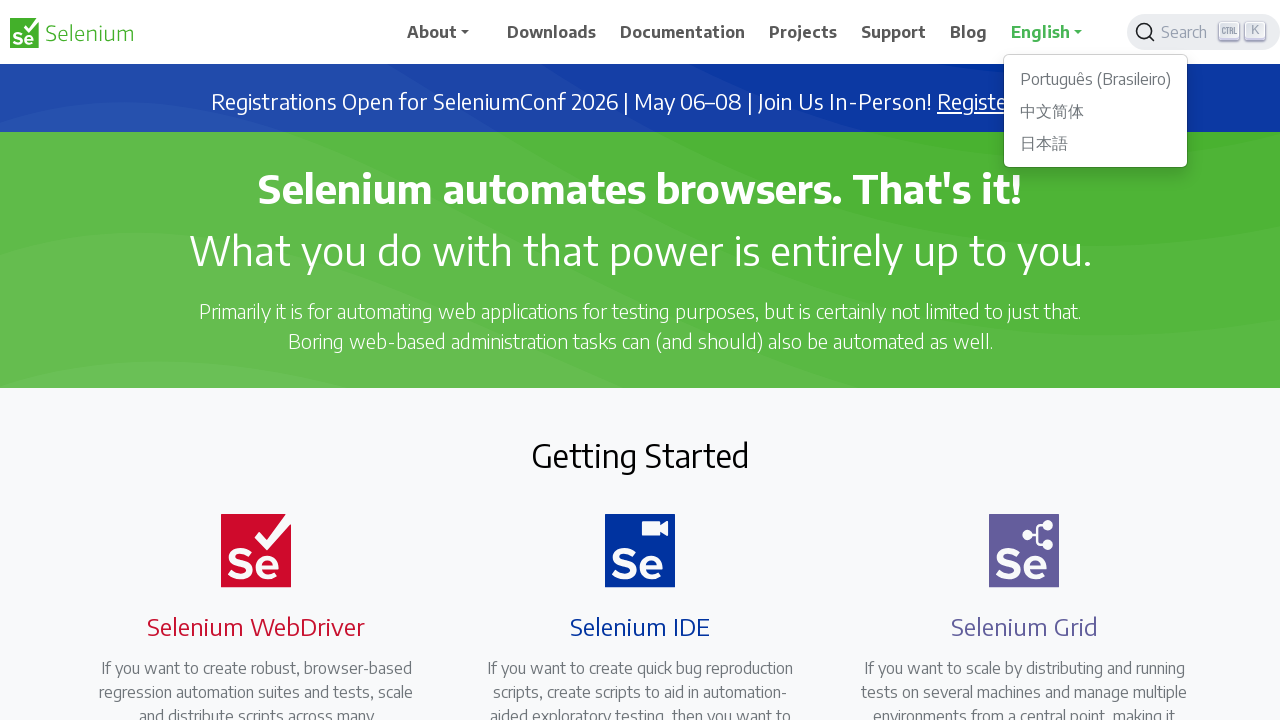

Located all language dropdown items
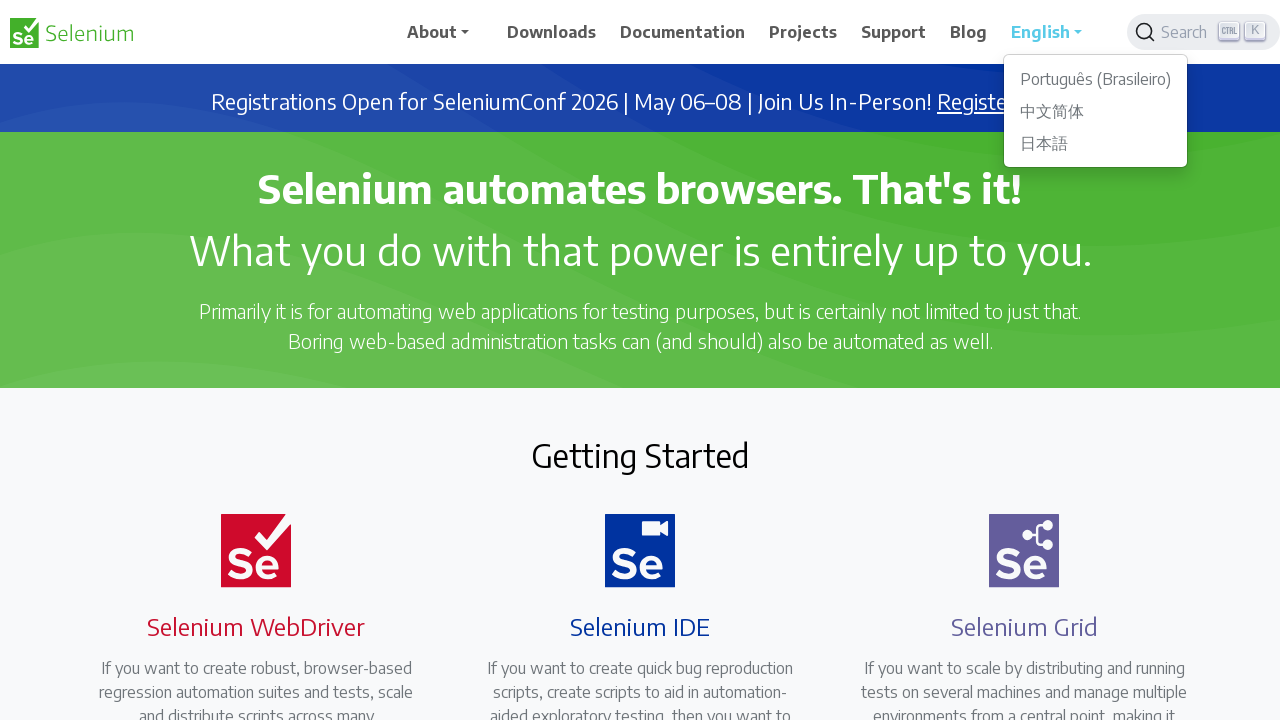

Selected 'Português (Brasileiro)' from language dropdown at (1096, 79) on xpath=//a[@class='dropdown-item']//parent::li >> nth=0
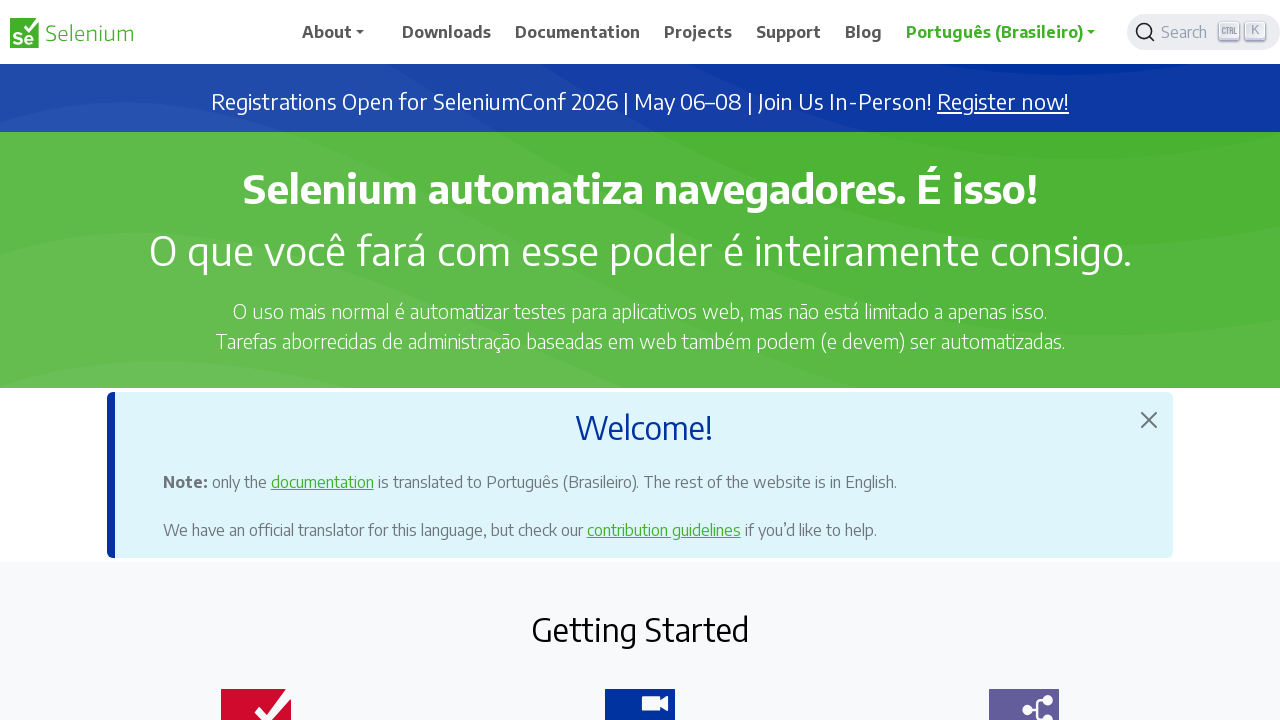

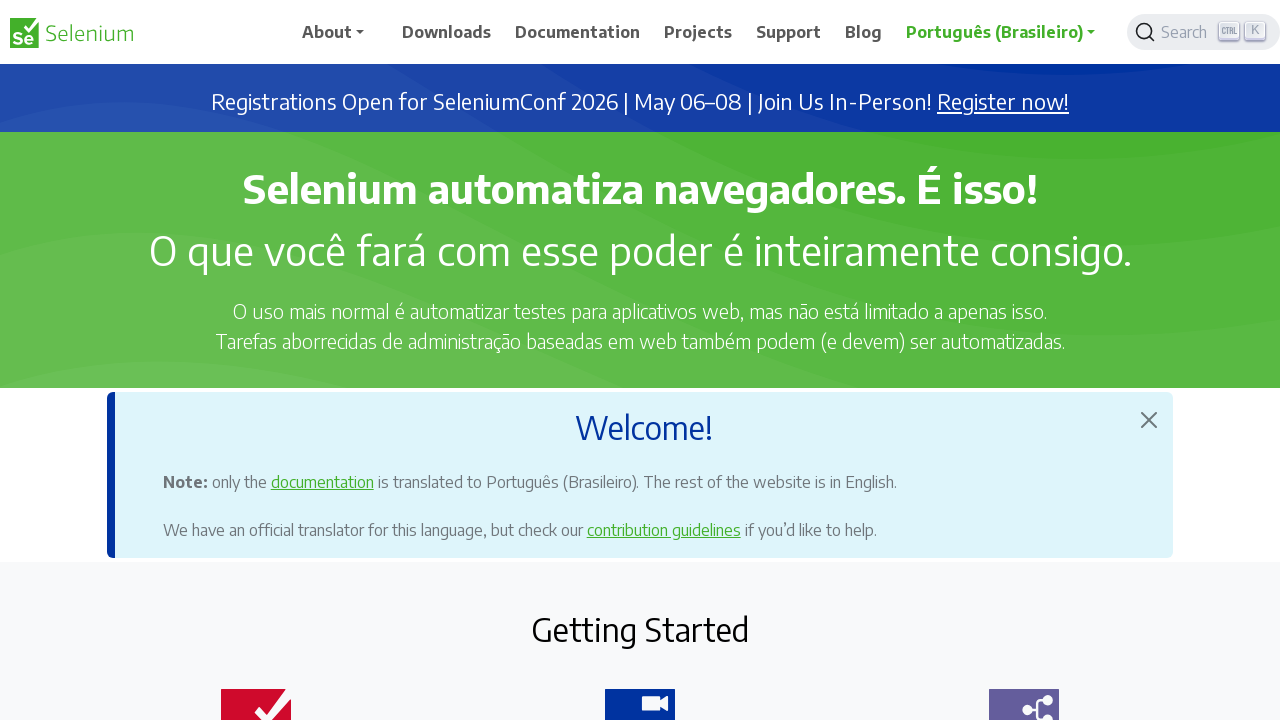